Tests adding specific grocery items (Cucumber, Brocolli, Beetroot) to cart on an e-commerce practice site by iterating through products and clicking "Add to Cart" for matching items

Starting URL: https://rahulshettyacademy.com/seleniumPractise/

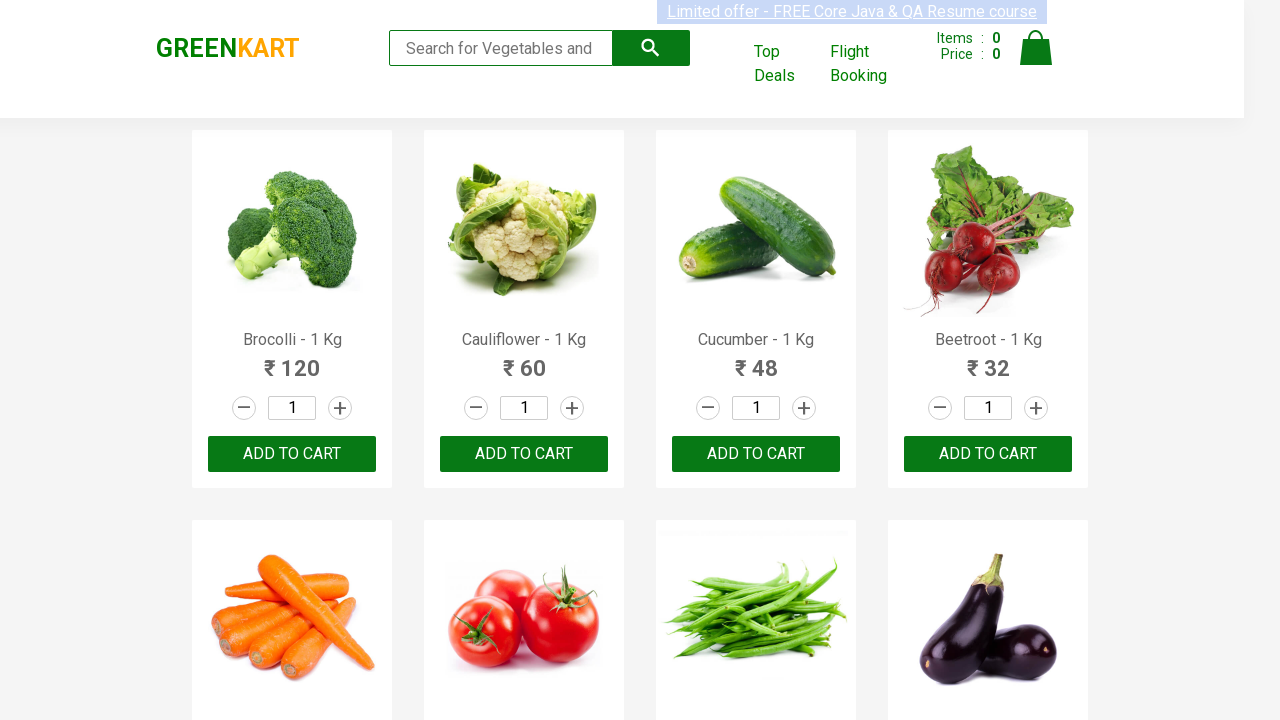

Waited for product names to load on the page
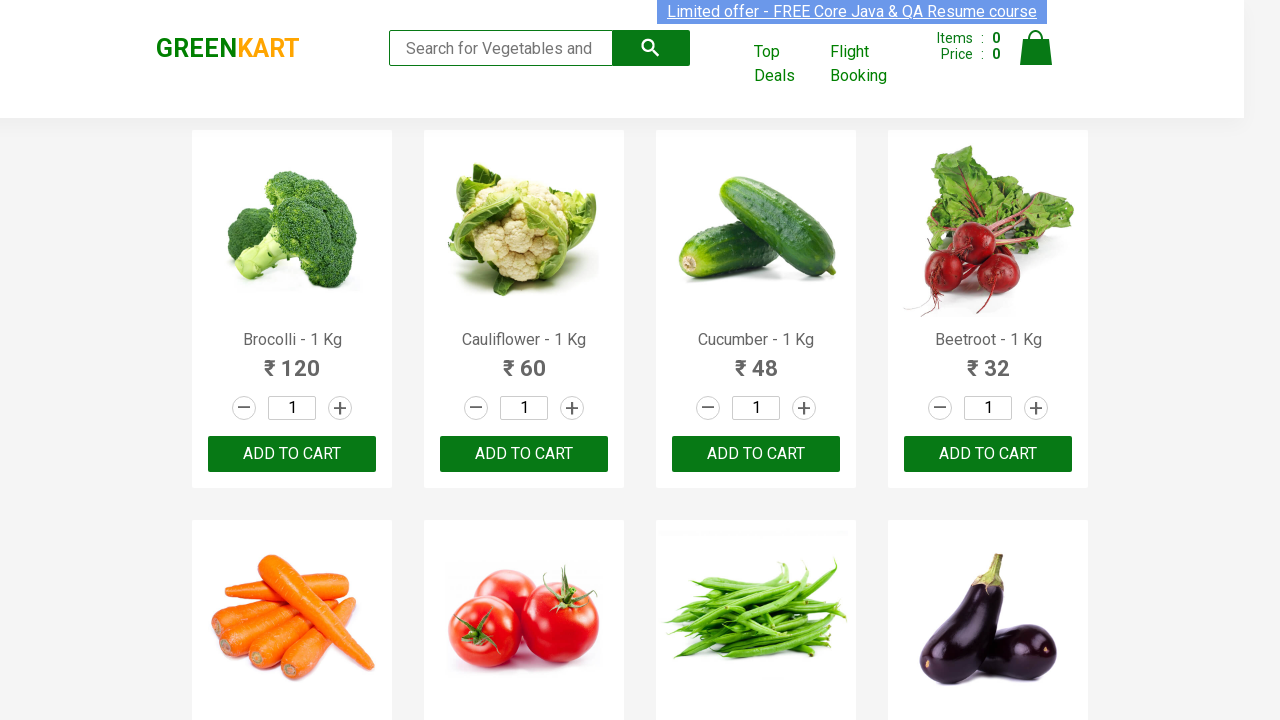

Retrieved all product elements from the page
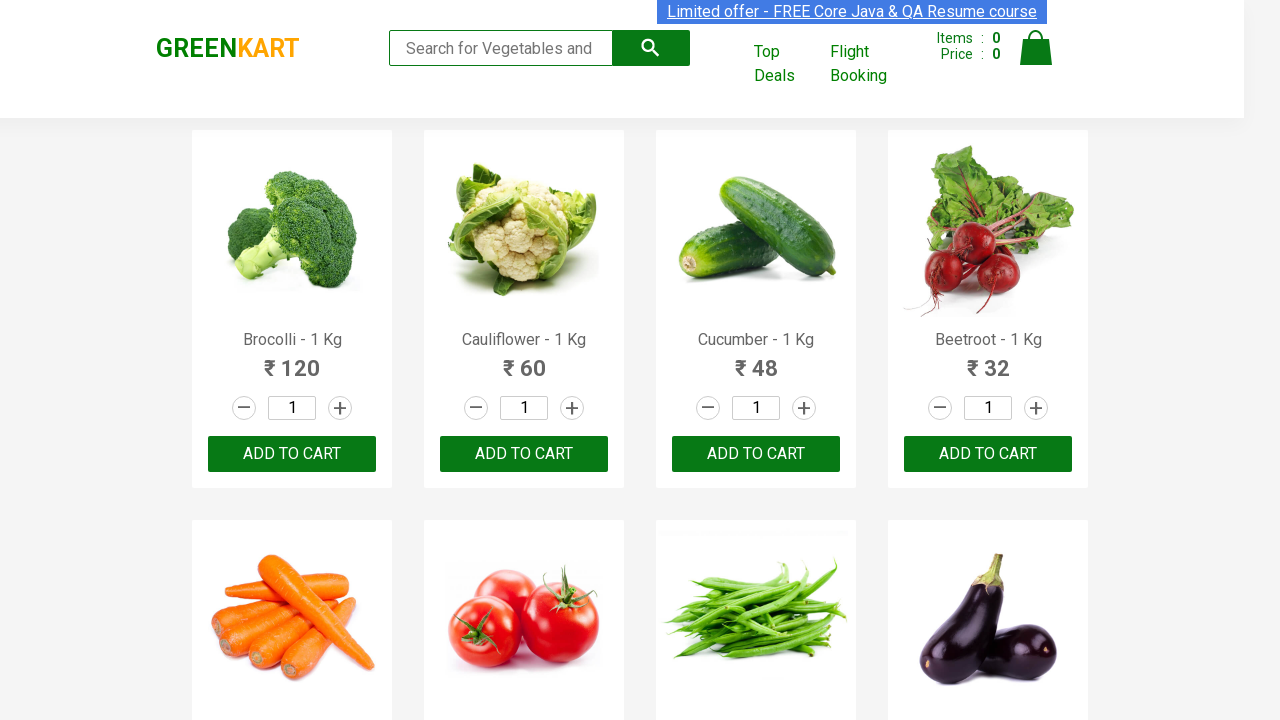

Extracted product name: 'Brocolli'
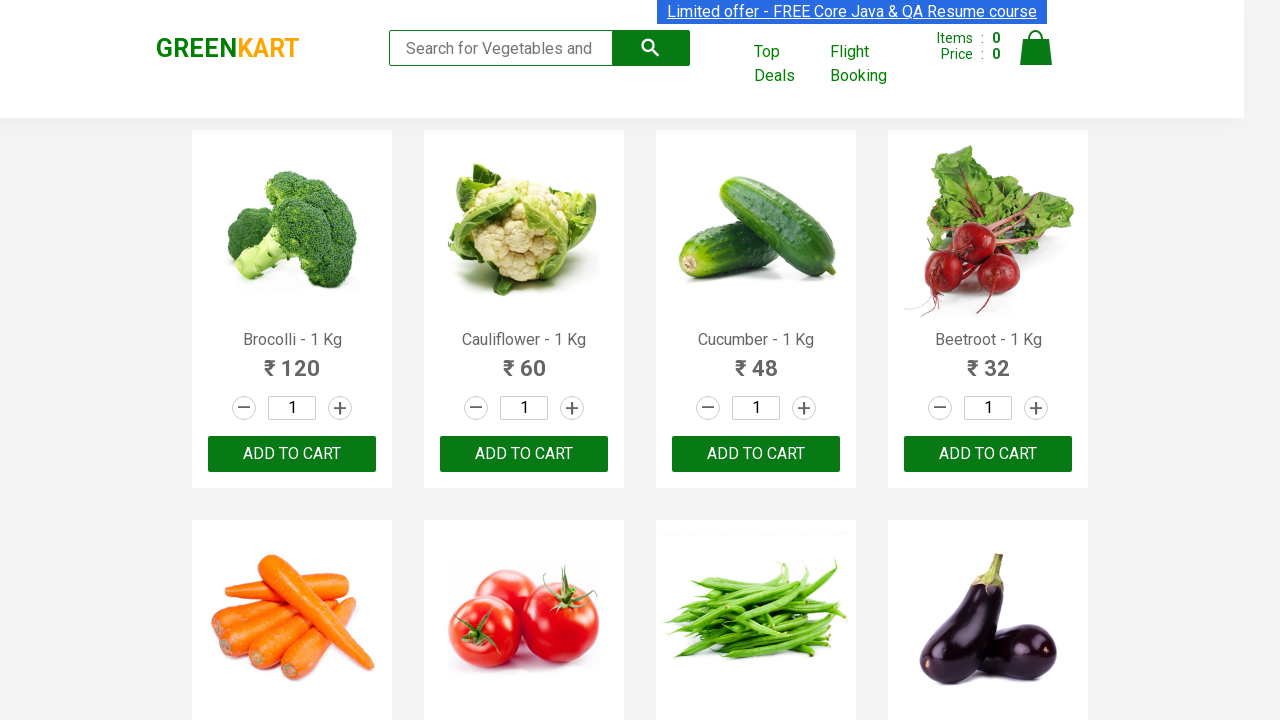

Clicked 'Add to Cart' button for 'Brocolli' (item 1 of 3) at (292, 454) on xpath=//div[@class='product-action']/button >> nth=0
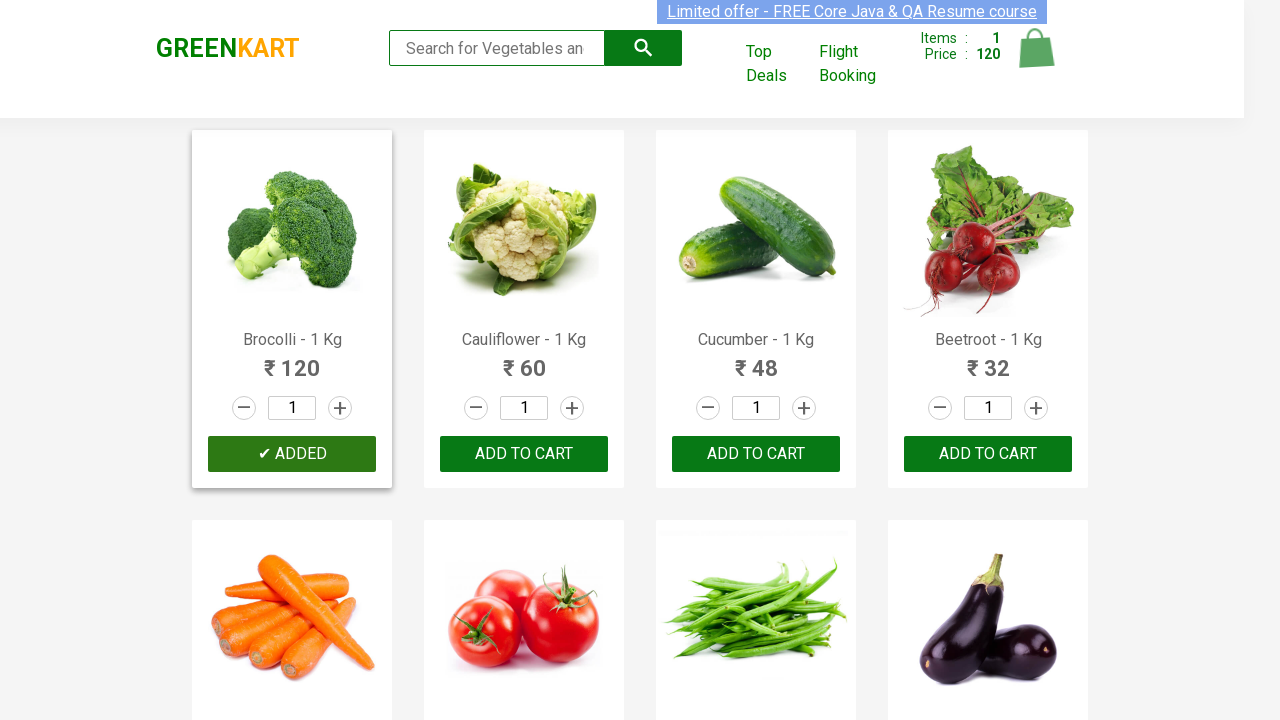

Extracted product name: 'Cauliflower'
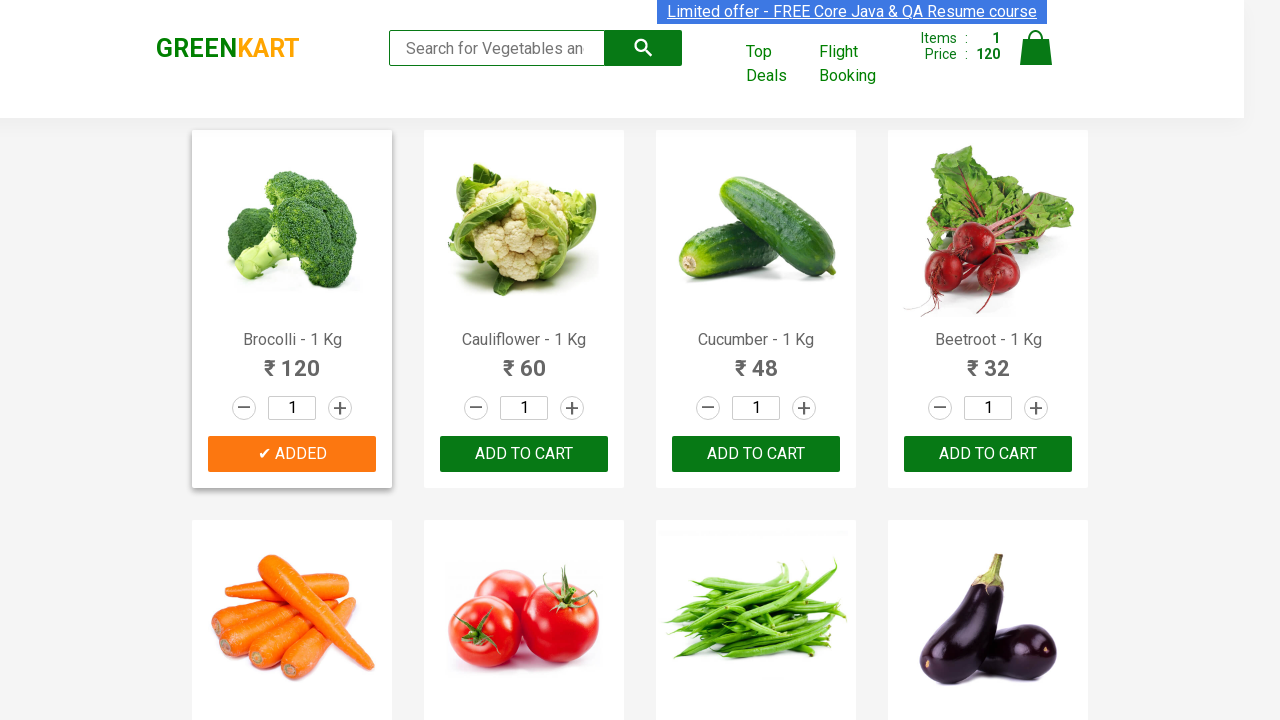

Extracted product name: 'Cucumber'
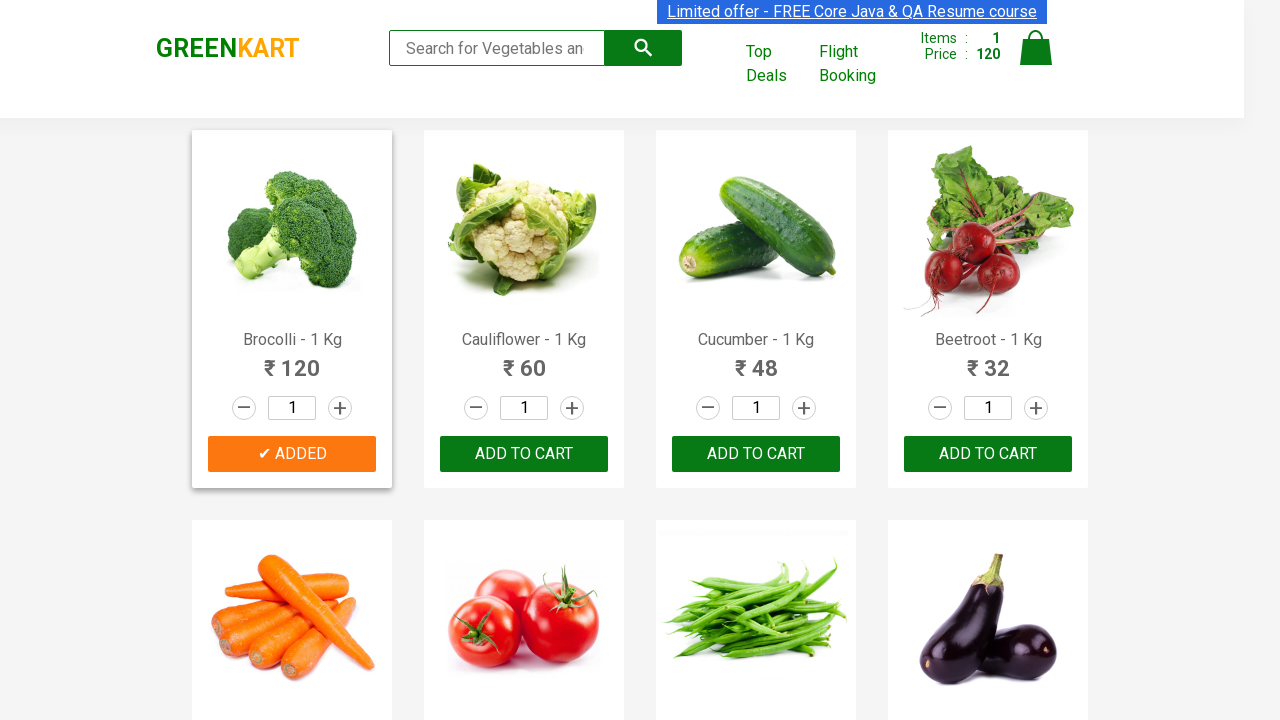

Clicked 'Add to Cart' button for 'Cucumber' (item 2 of 3) at (756, 454) on xpath=//div[@class='product-action']/button >> nth=2
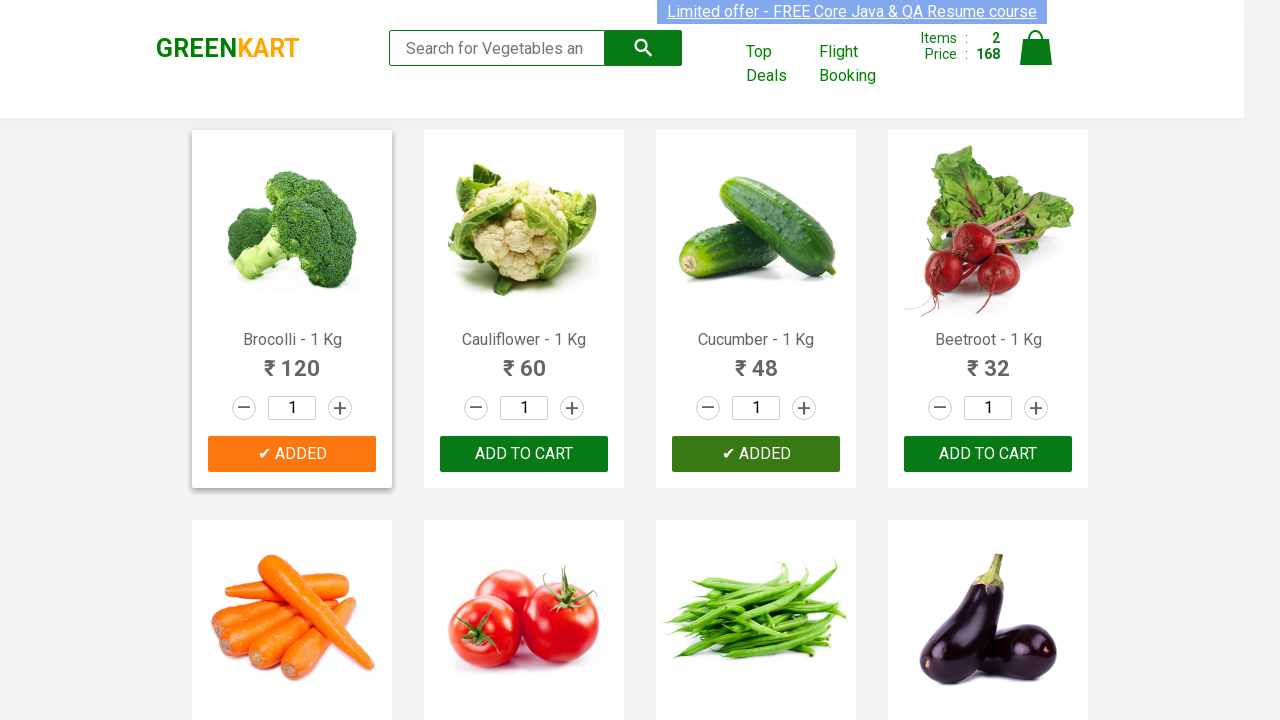

Extracted product name: 'Beetroot'
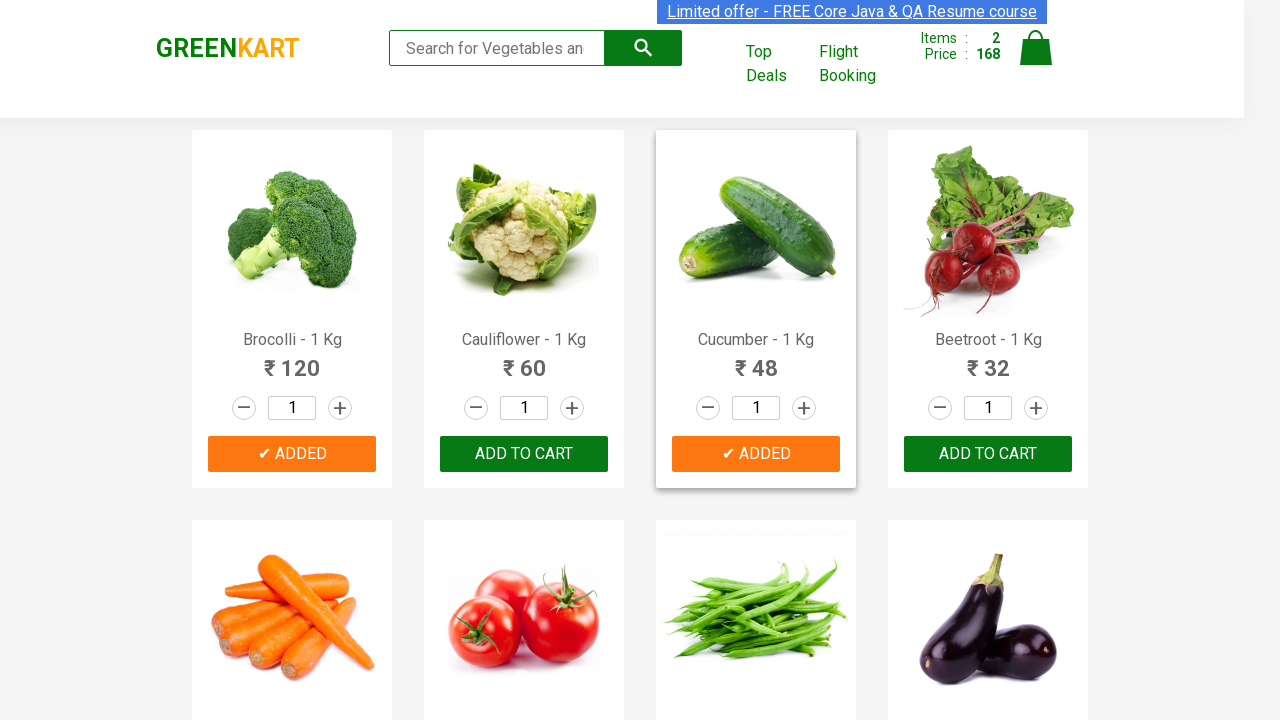

Clicked 'Add to Cart' button for 'Beetroot' (item 3 of 3) at (988, 454) on xpath=//div[@class='product-action']/button >> nth=3
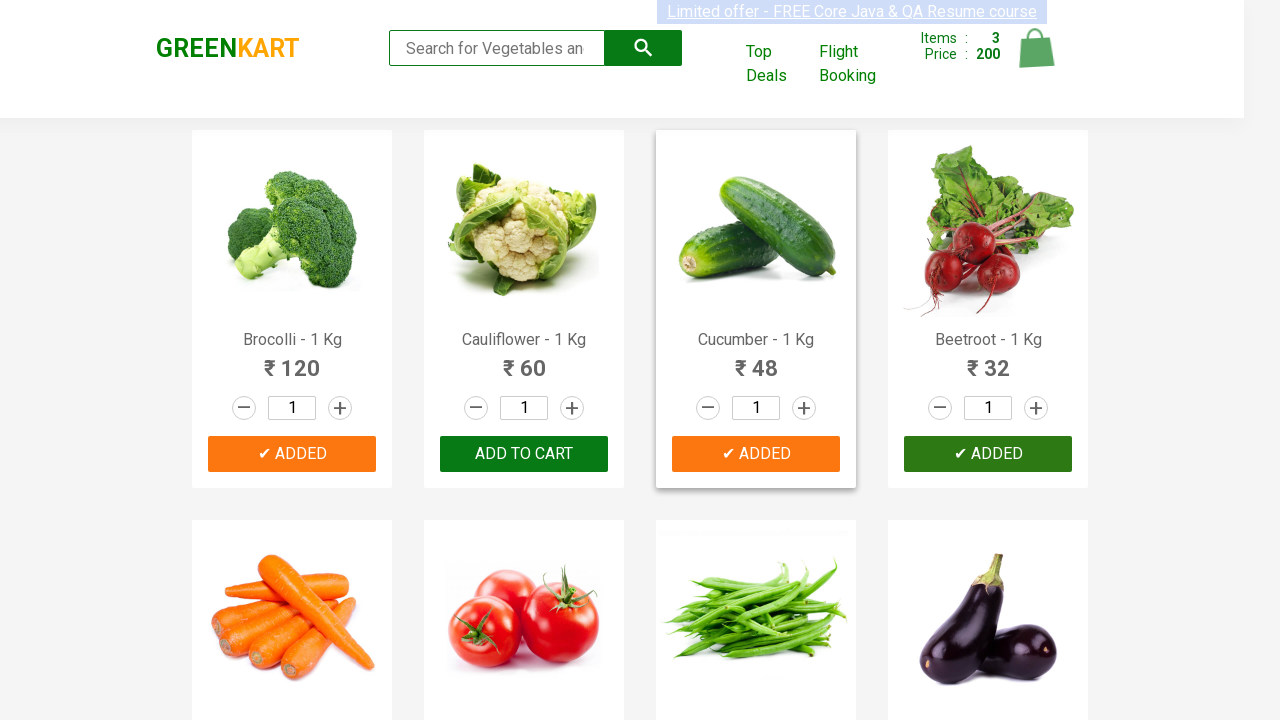

All required items added to cart successfully
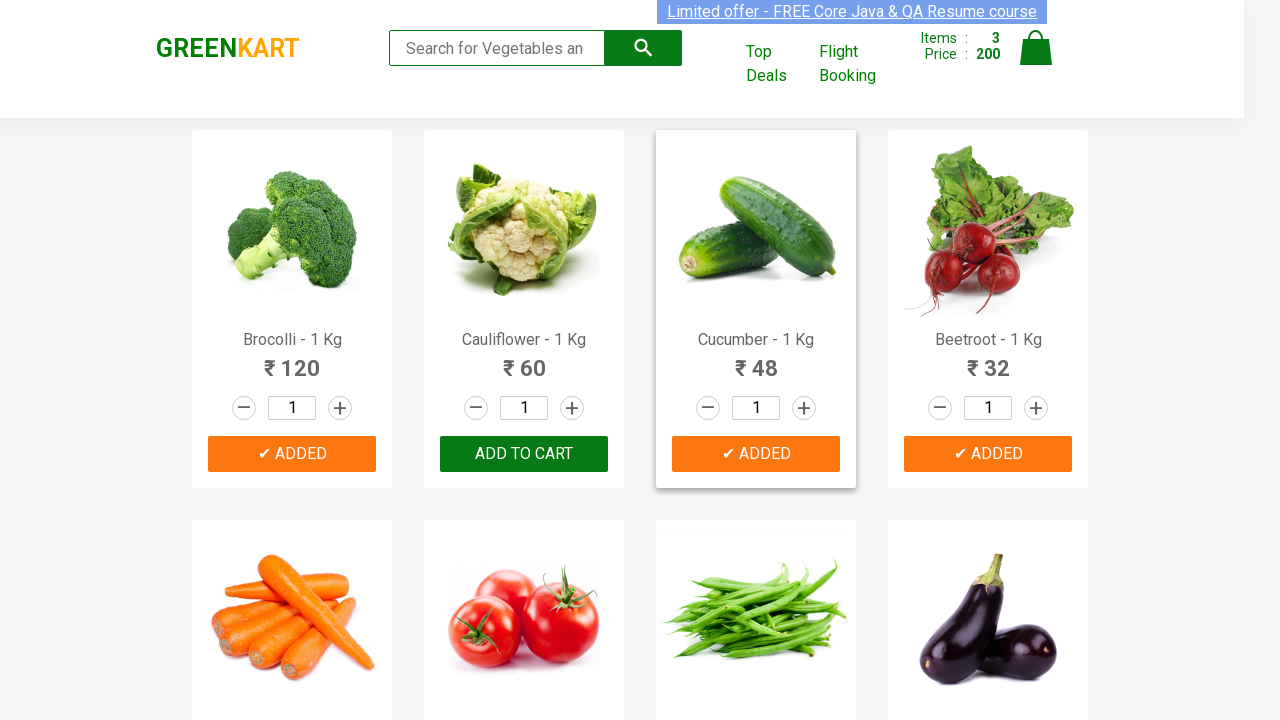

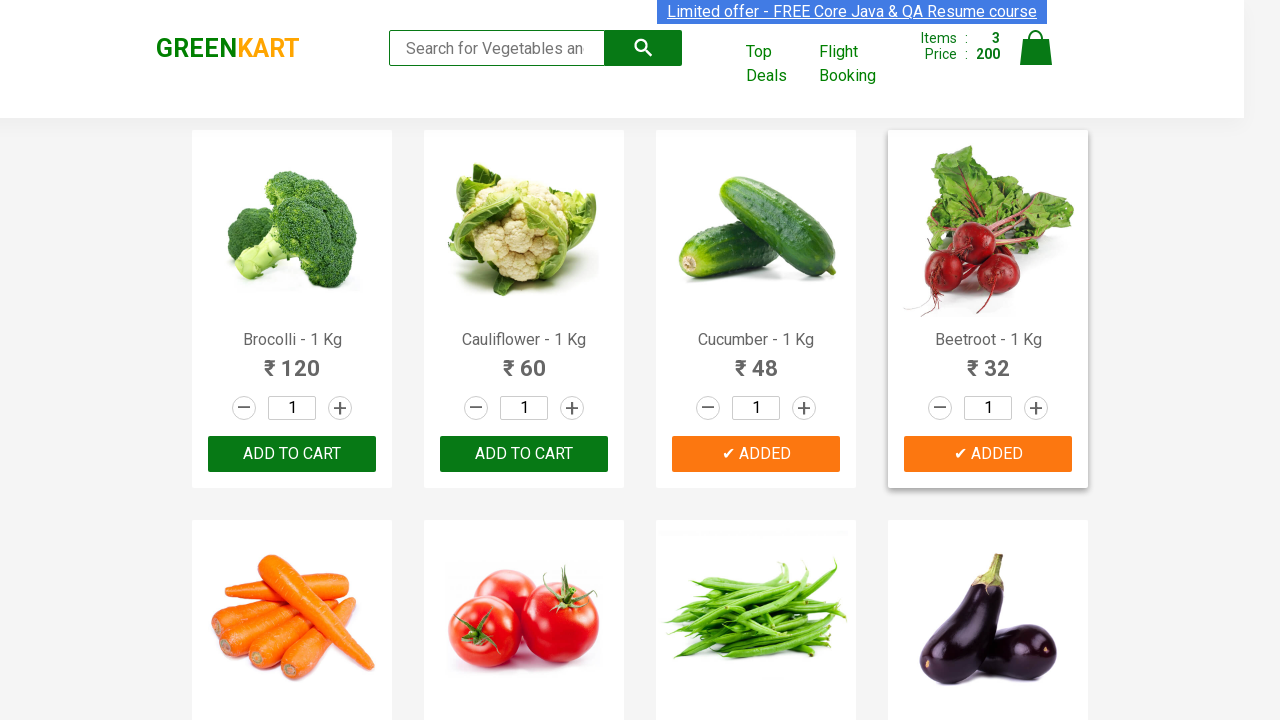